Navigates to Demoblaze e-commerce demo site and verifies that navigation links are present on the page

Starting URL: https://demoblaze.com/

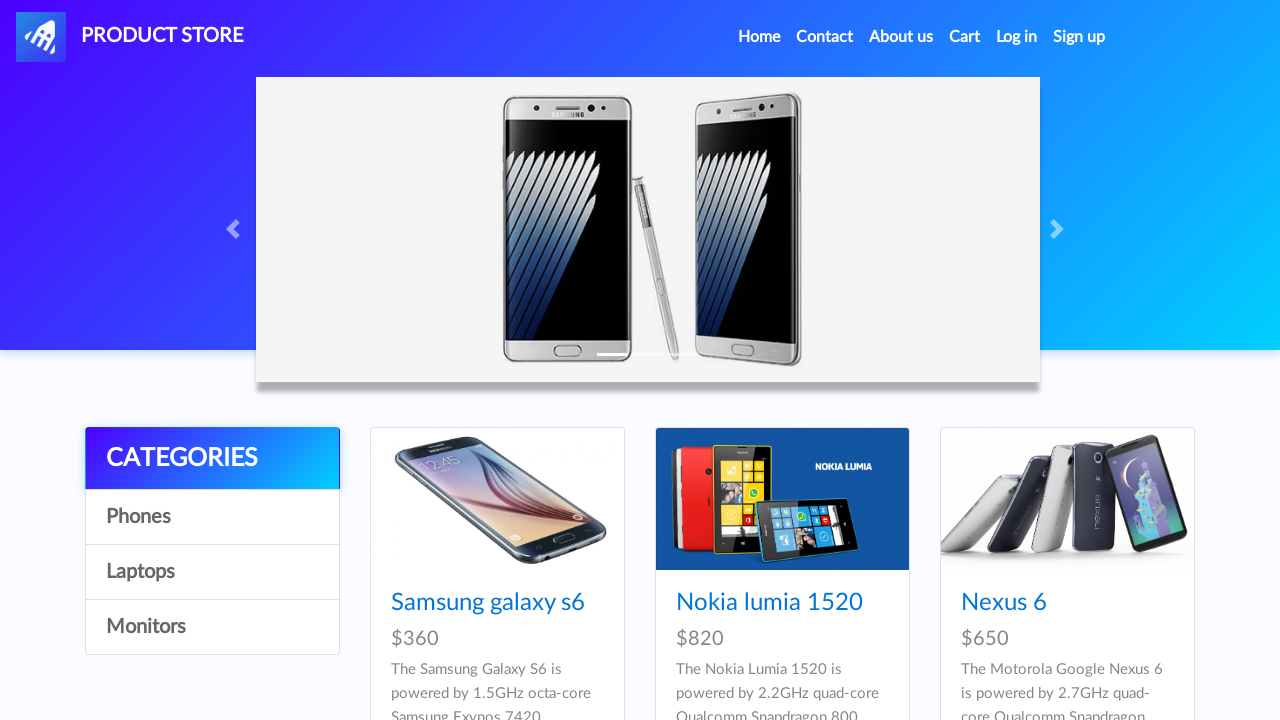

Waited for navigation links to load on Demoblaze homepage
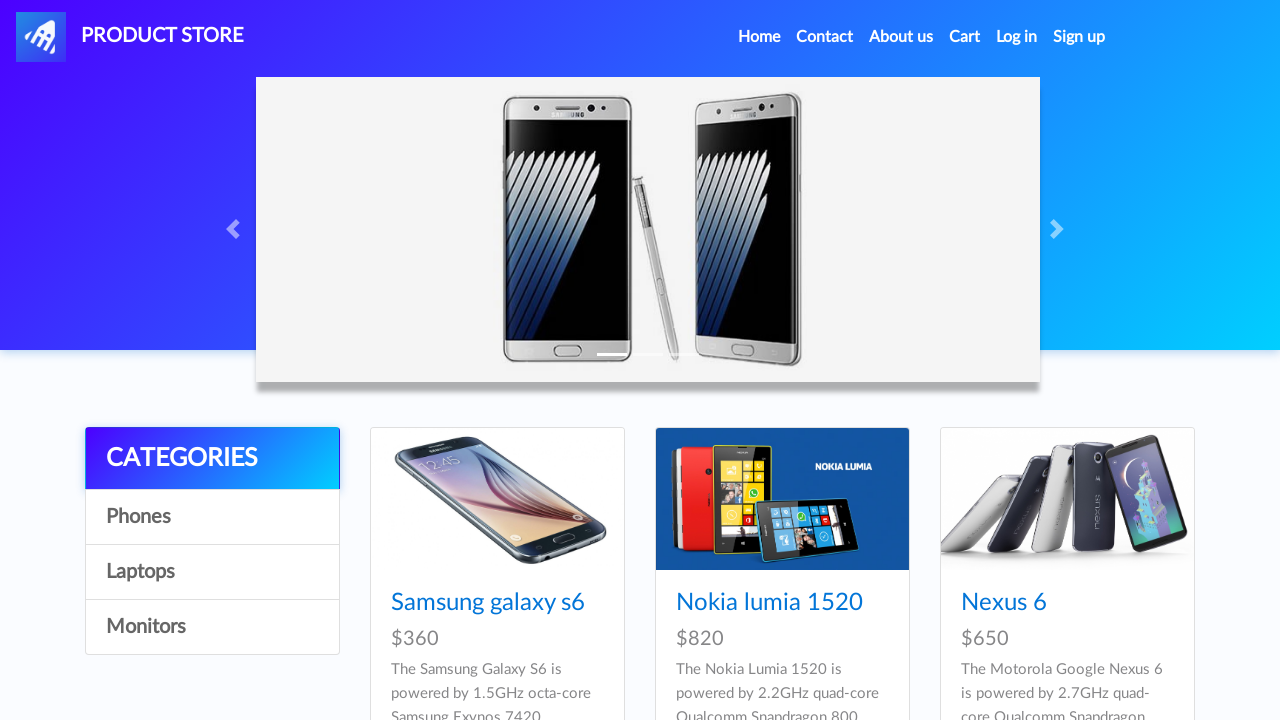

Located all navigation links on the page
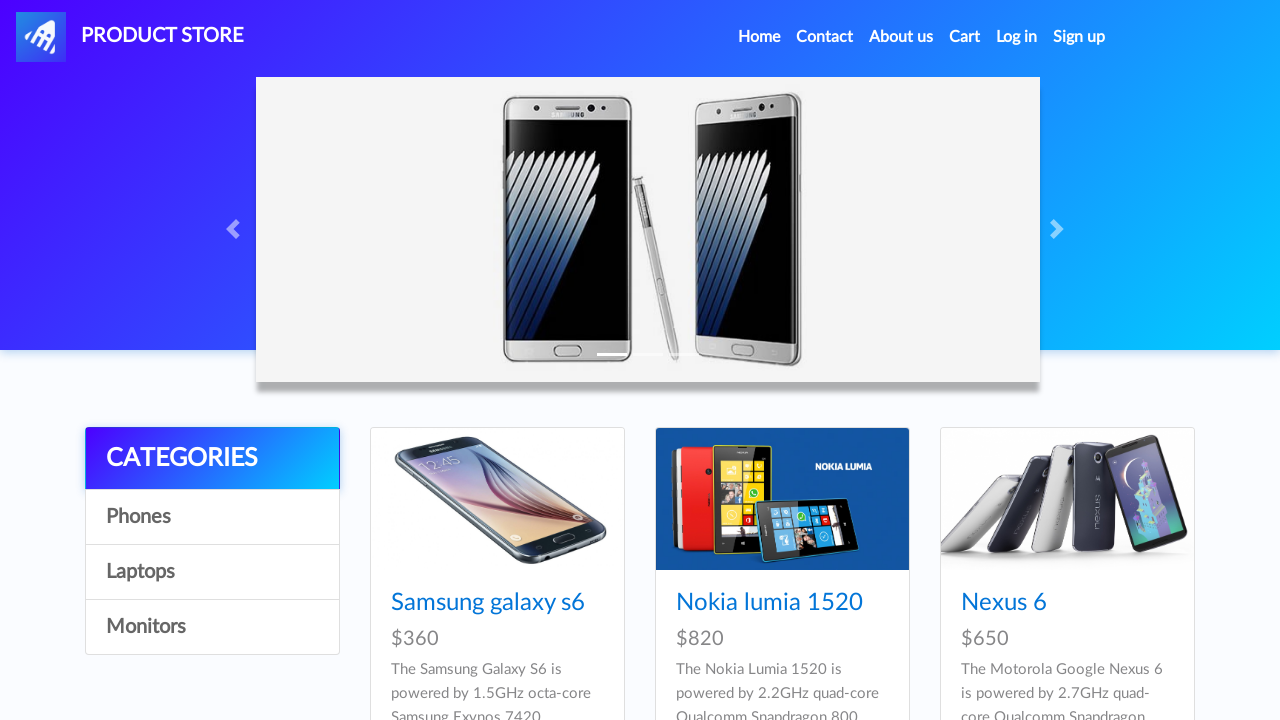

Verified that navigation links are present on the page
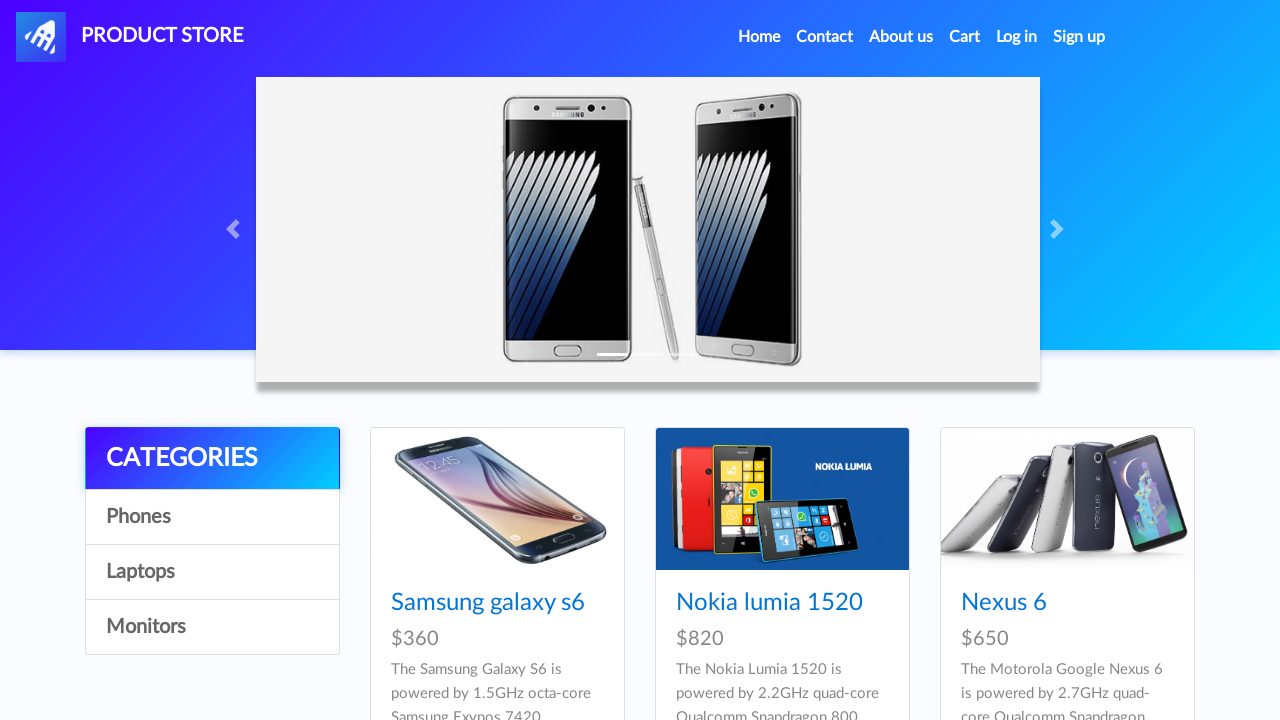

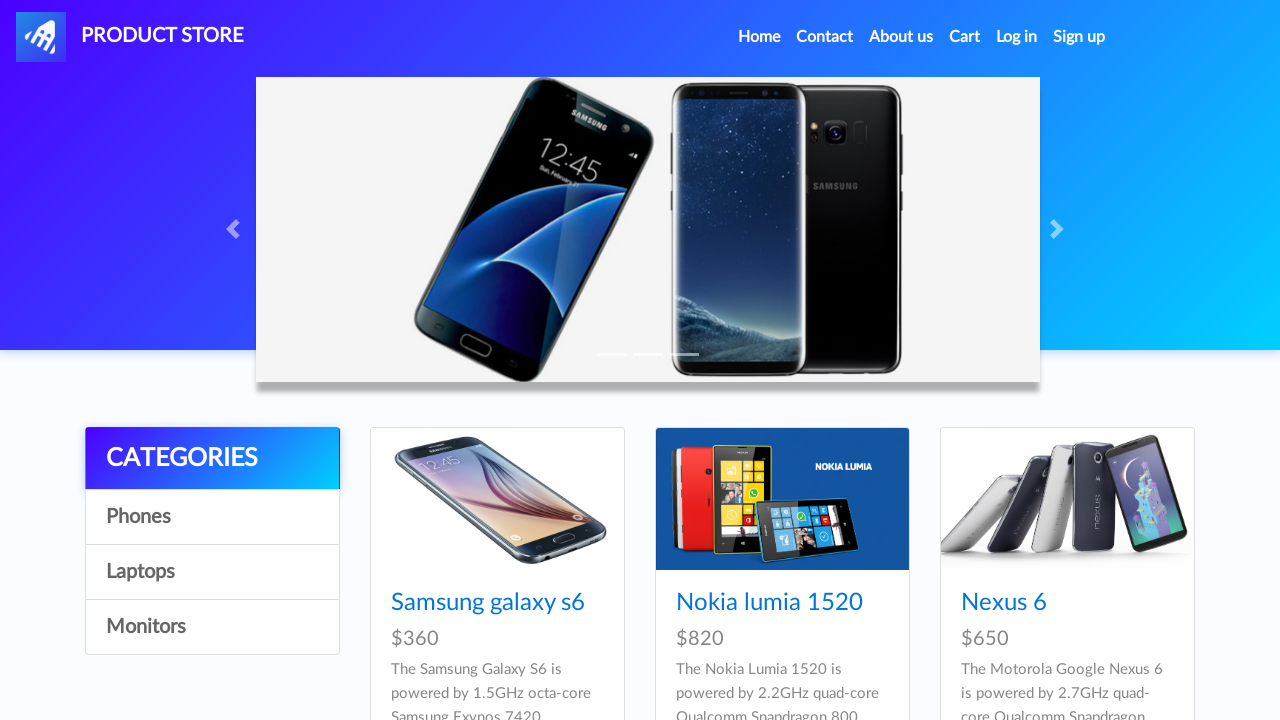